Tests the search functionality on Americanas e-commerce website by entering a product search term and clicking the search button

Starting URL: https://www.americanas.com.br/

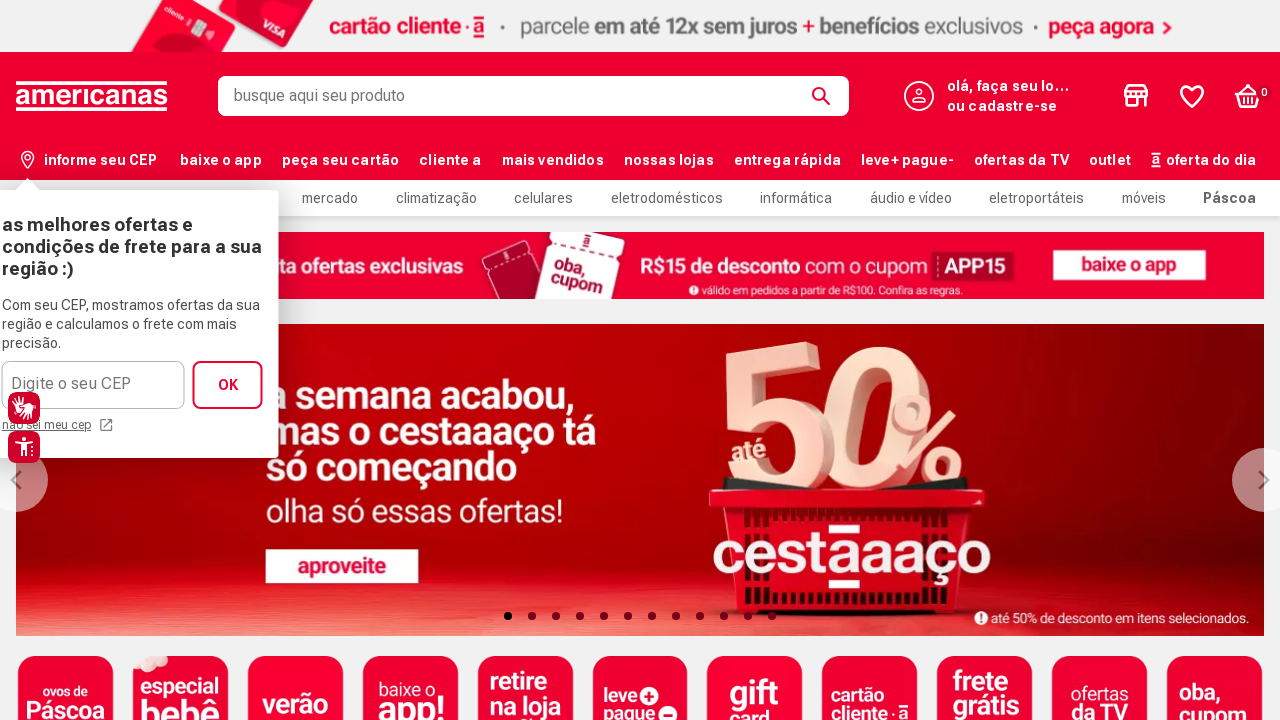

Page loaded - DOM content ready
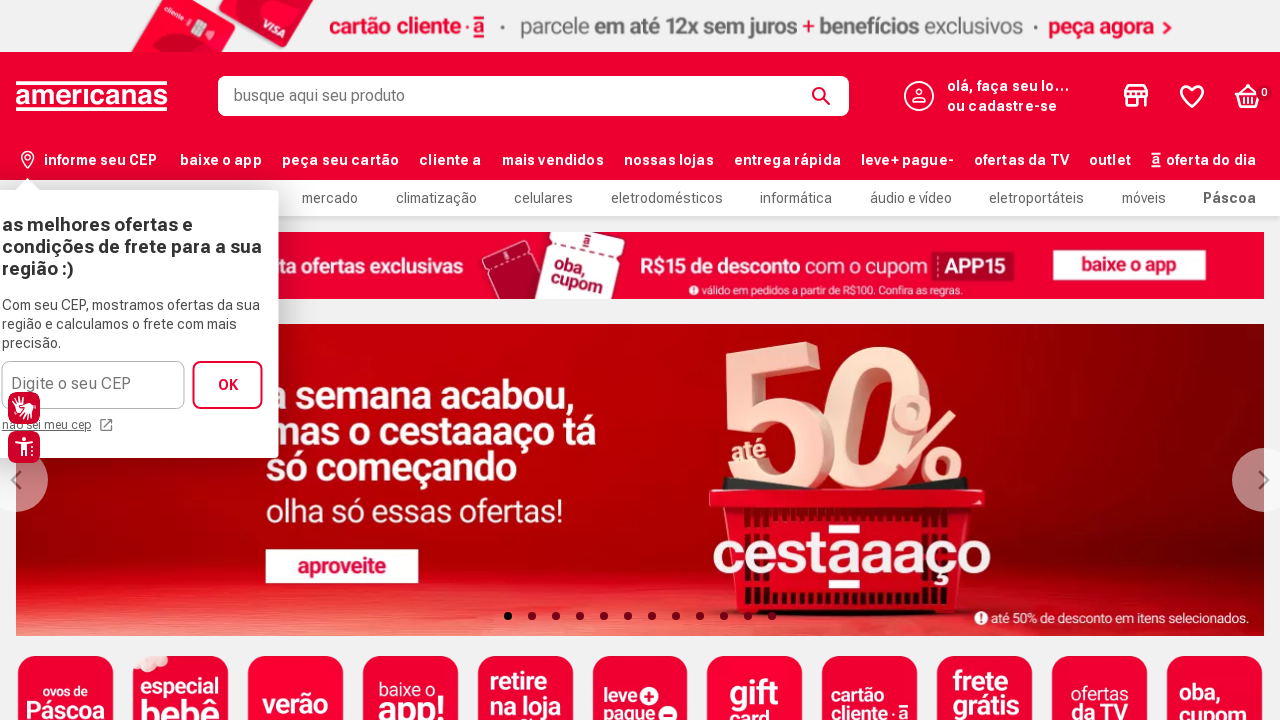

Clicked on search input field at (526, 96) on input
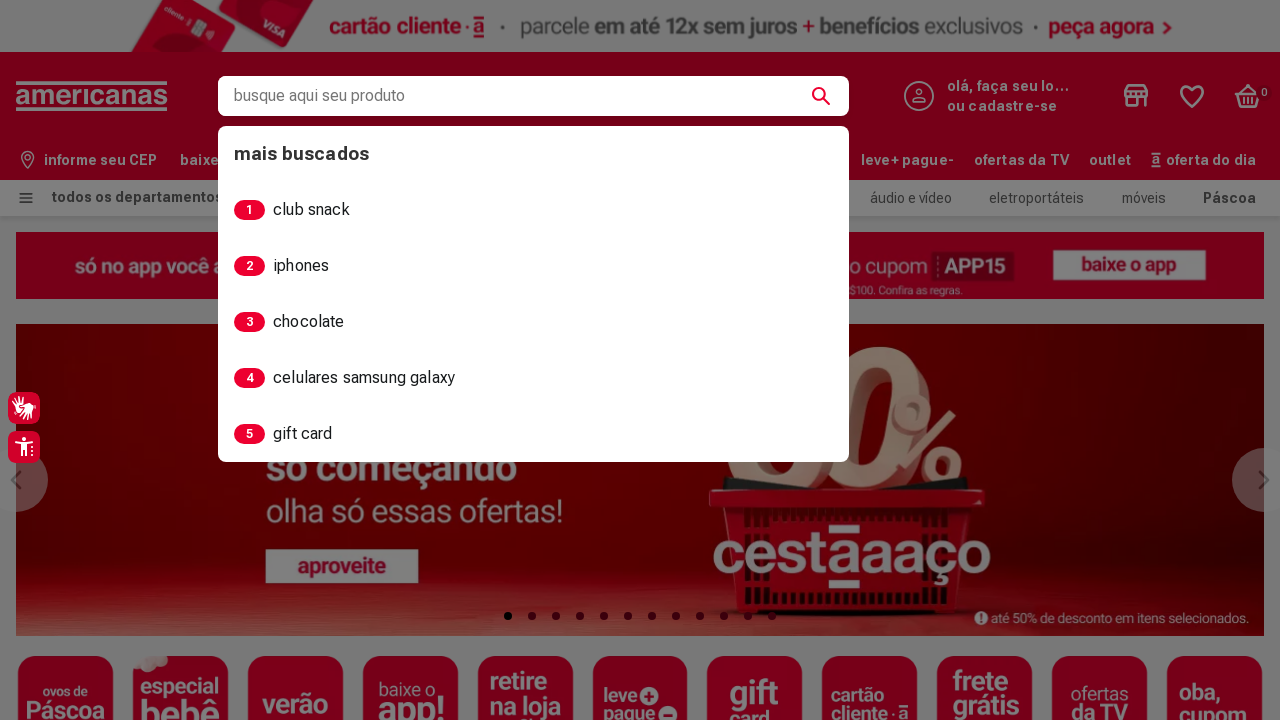

Entered search term 'lápis hb' in search field on input
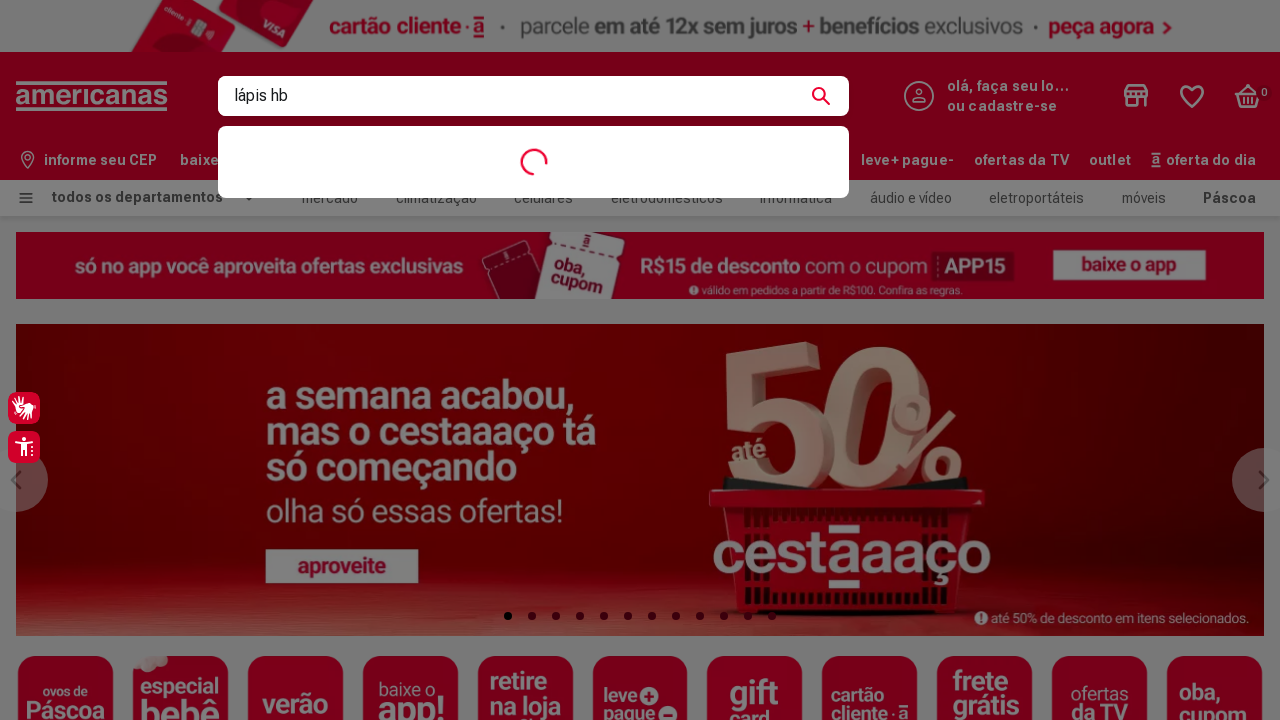

Clicked search button to perform search at (825, 96) on button
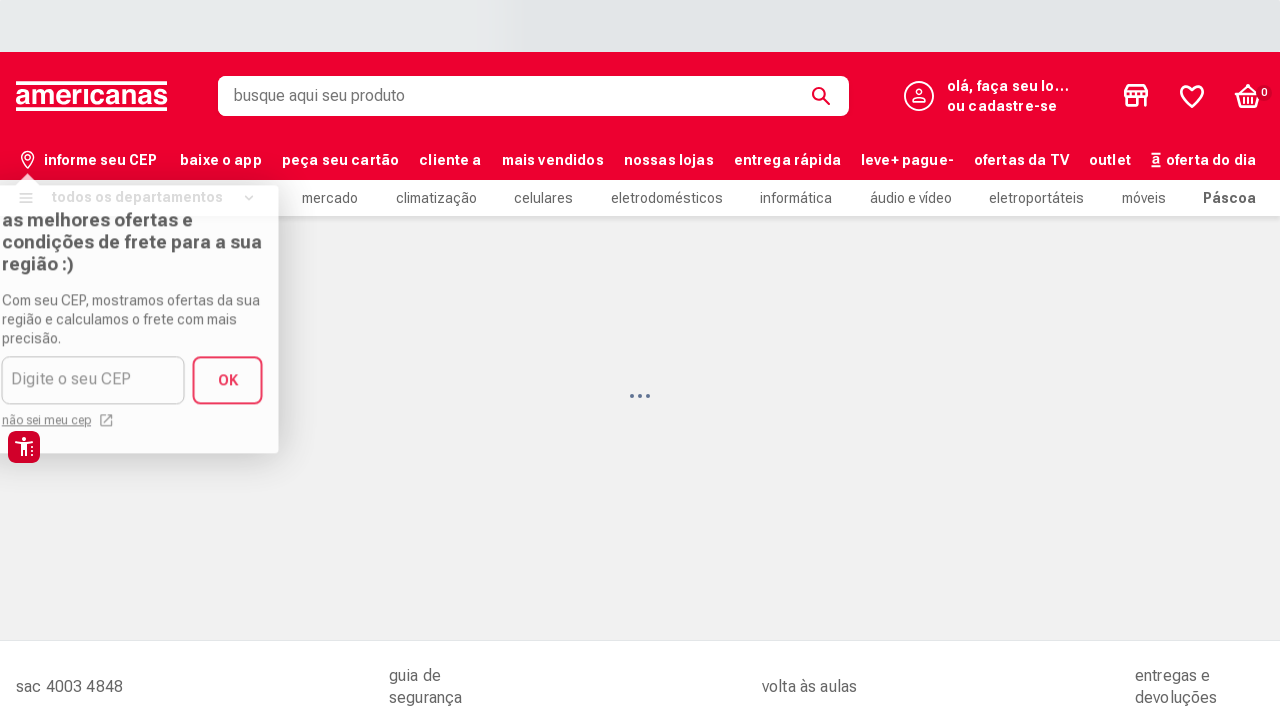

Search results page loaded - network idle
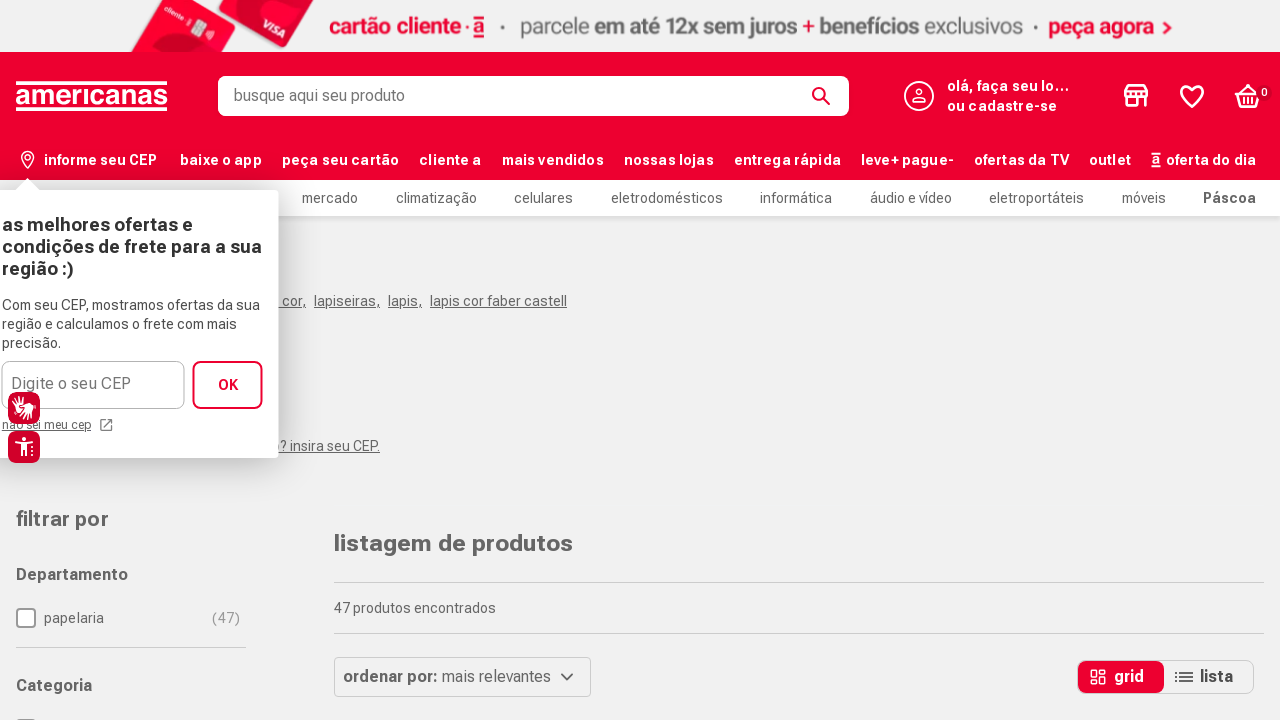

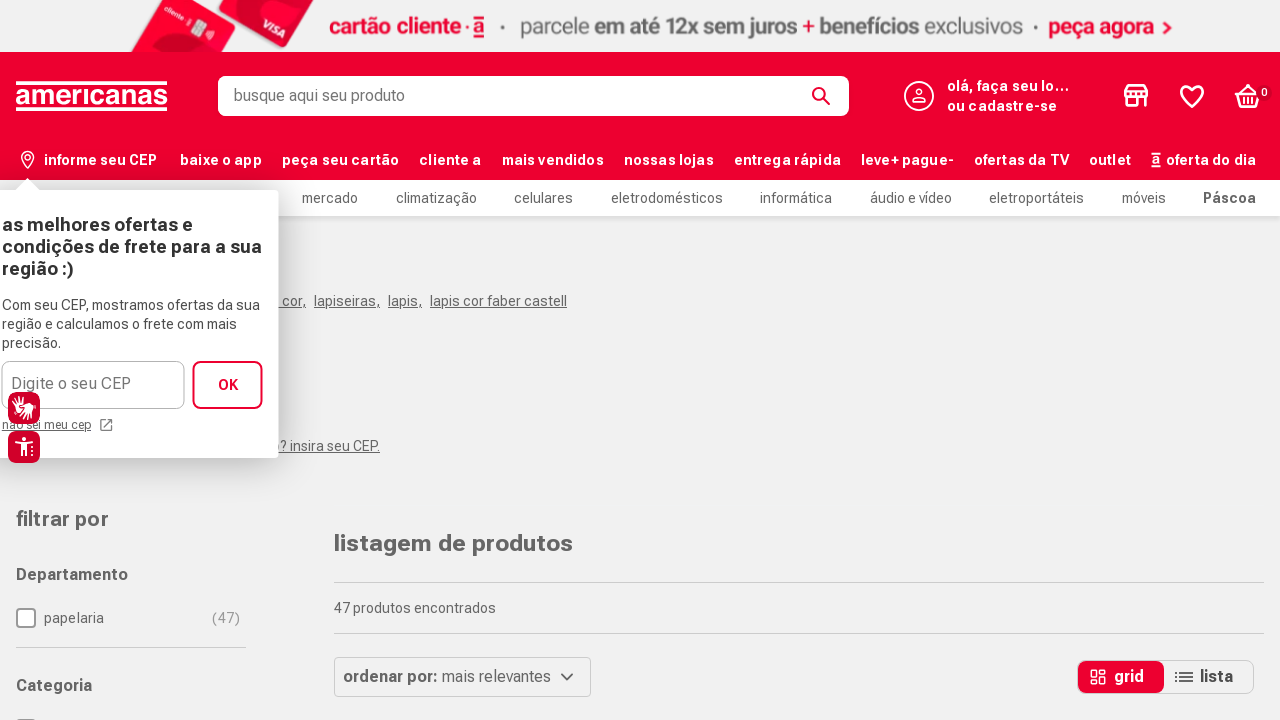